Tests that main and footer sections become visible when todo items are added

Starting URL: https://demo.playwright.dev/todomvc

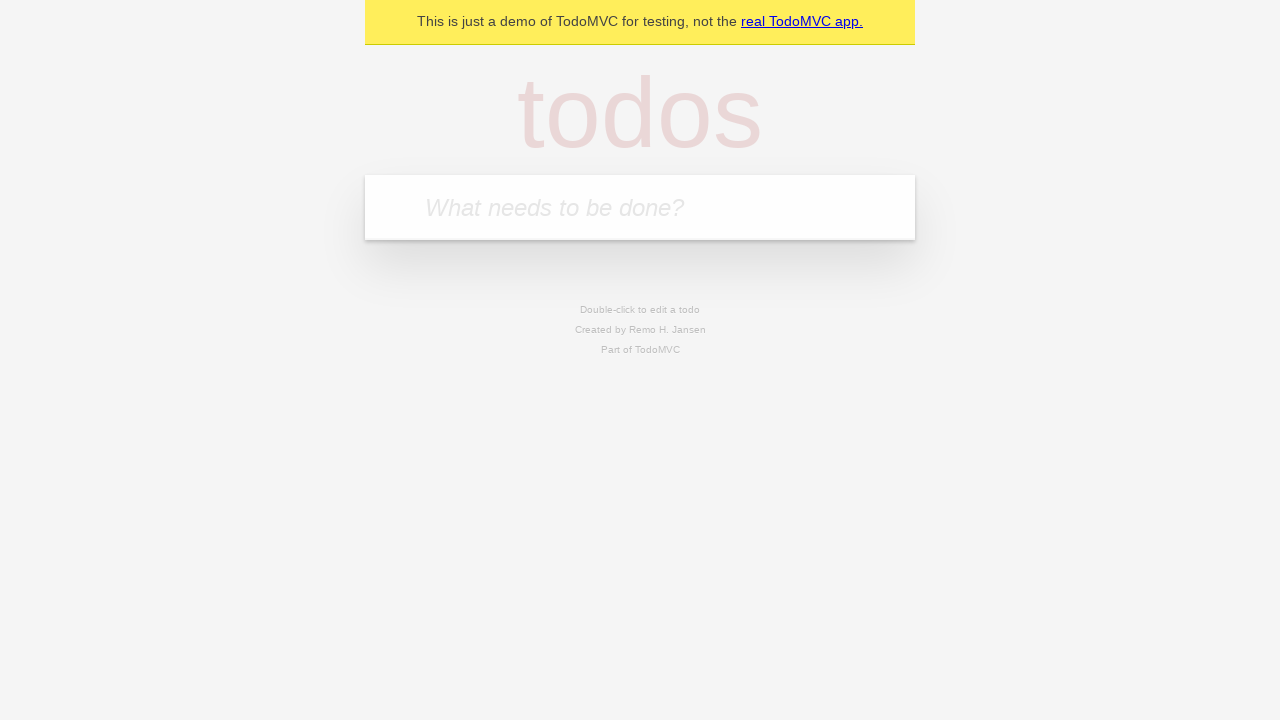

Filled todo input with 'buy some cheese' on internal:attr=[placeholder="What needs to be done?"i]
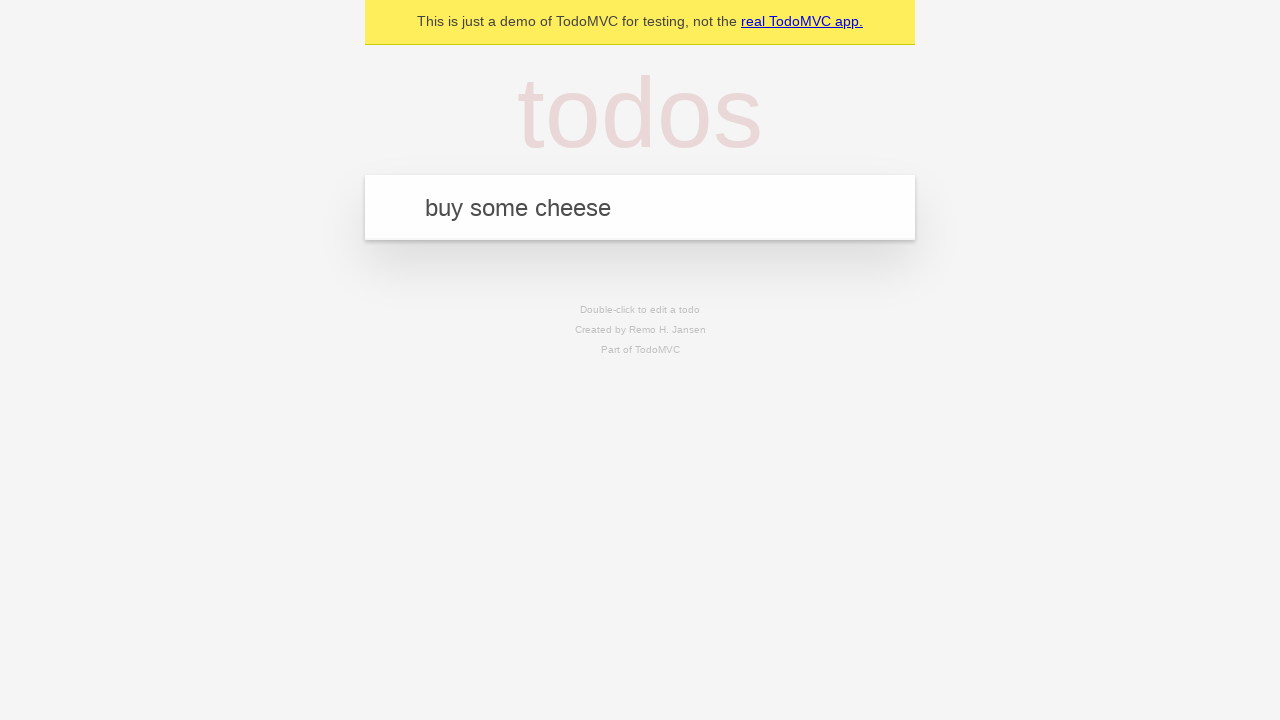

Pressed Enter to add todo item on internal:attr=[placeholder="What needs to be done?"i]
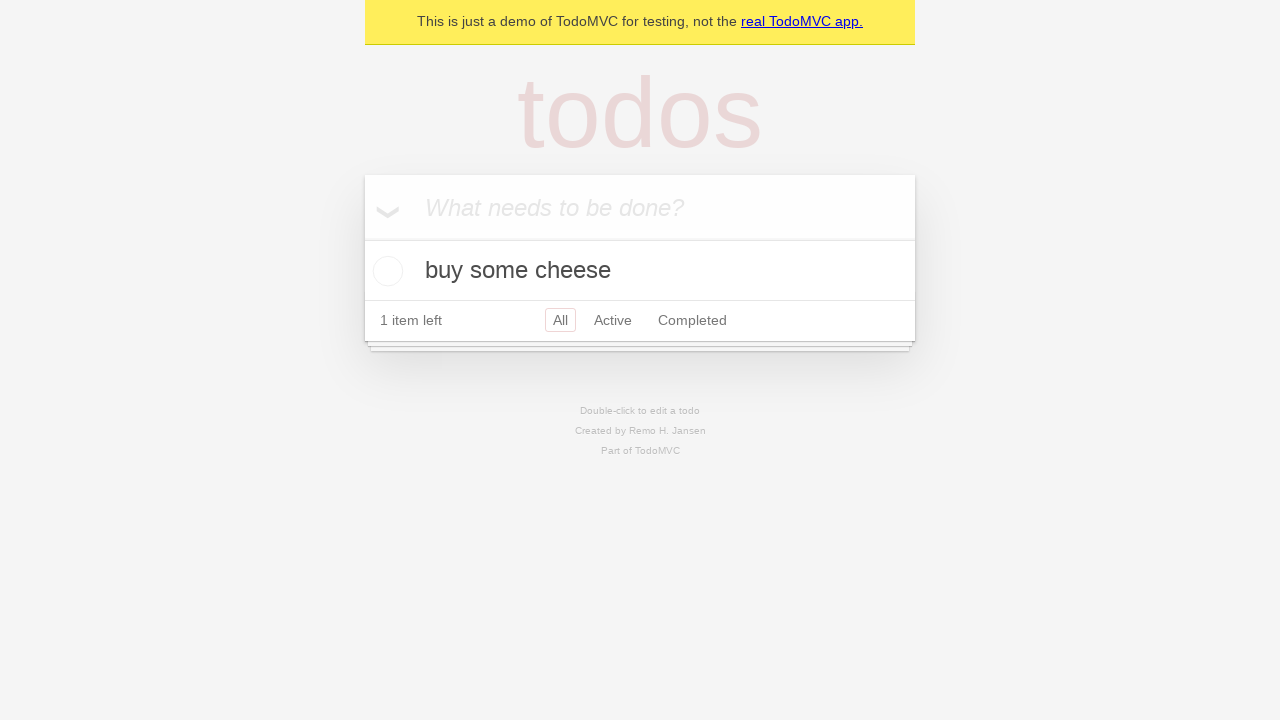

Main section (#main) became visible
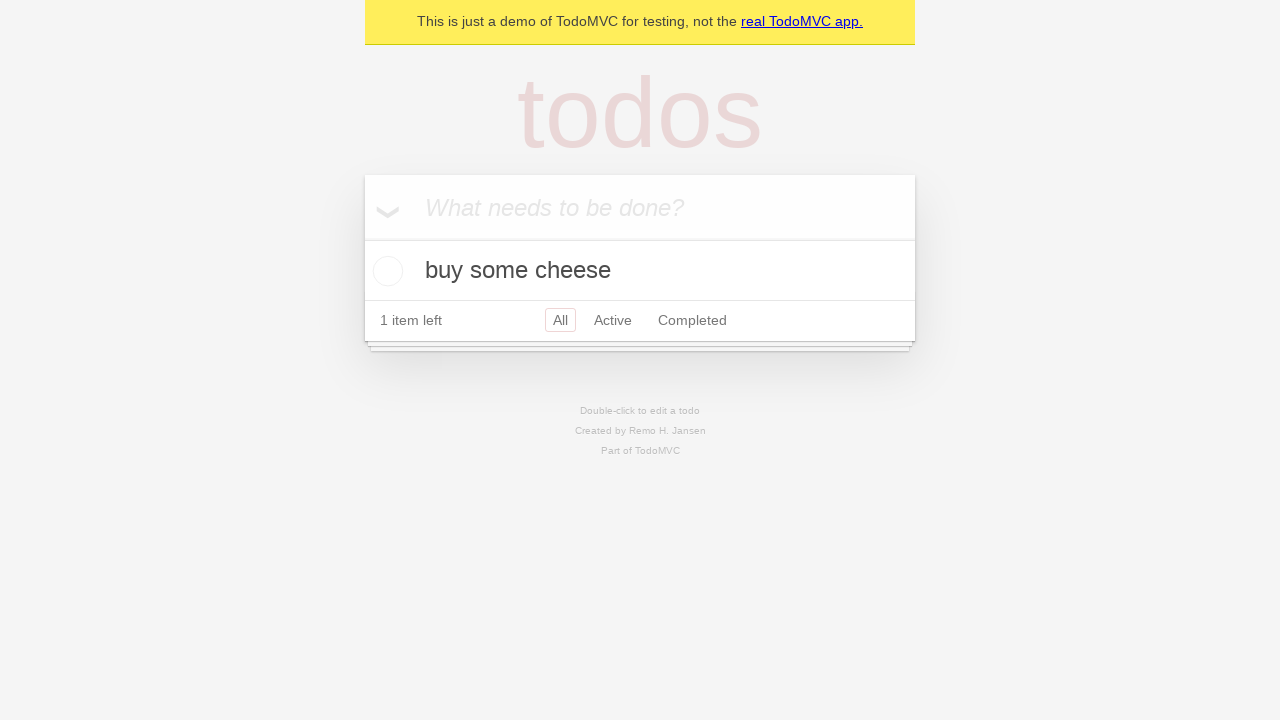

Footer section (#footer) became visible
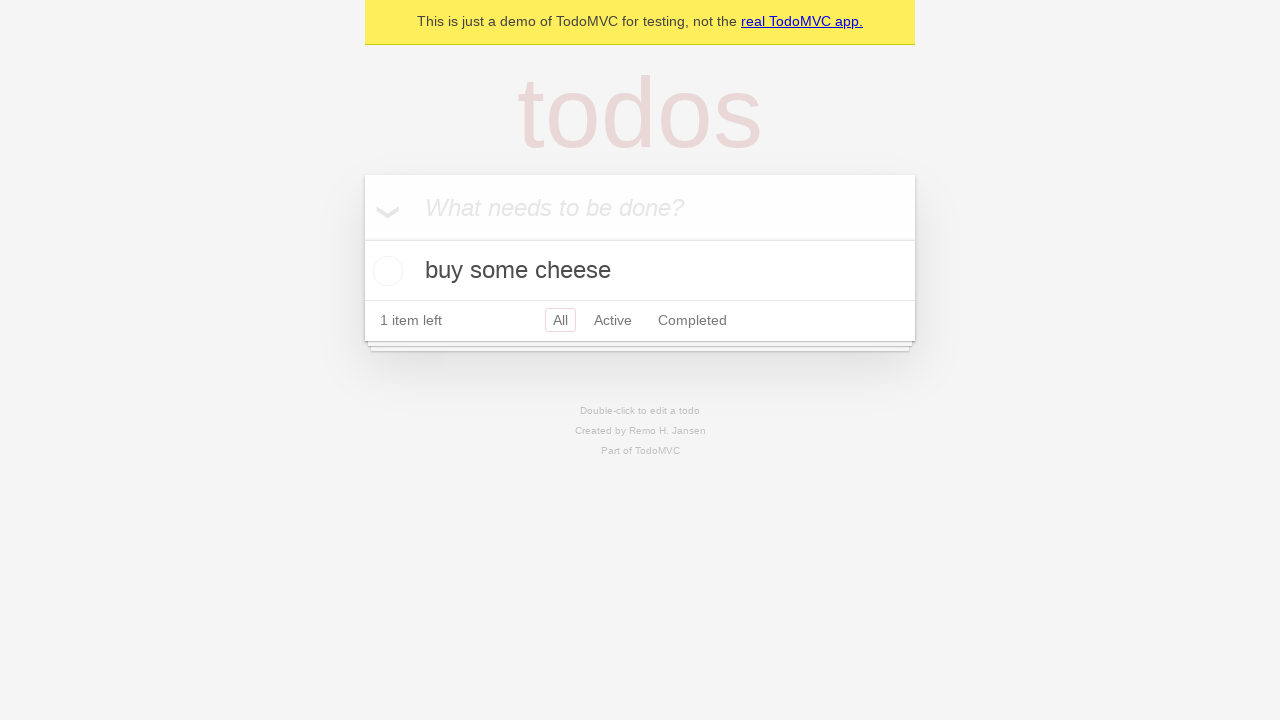

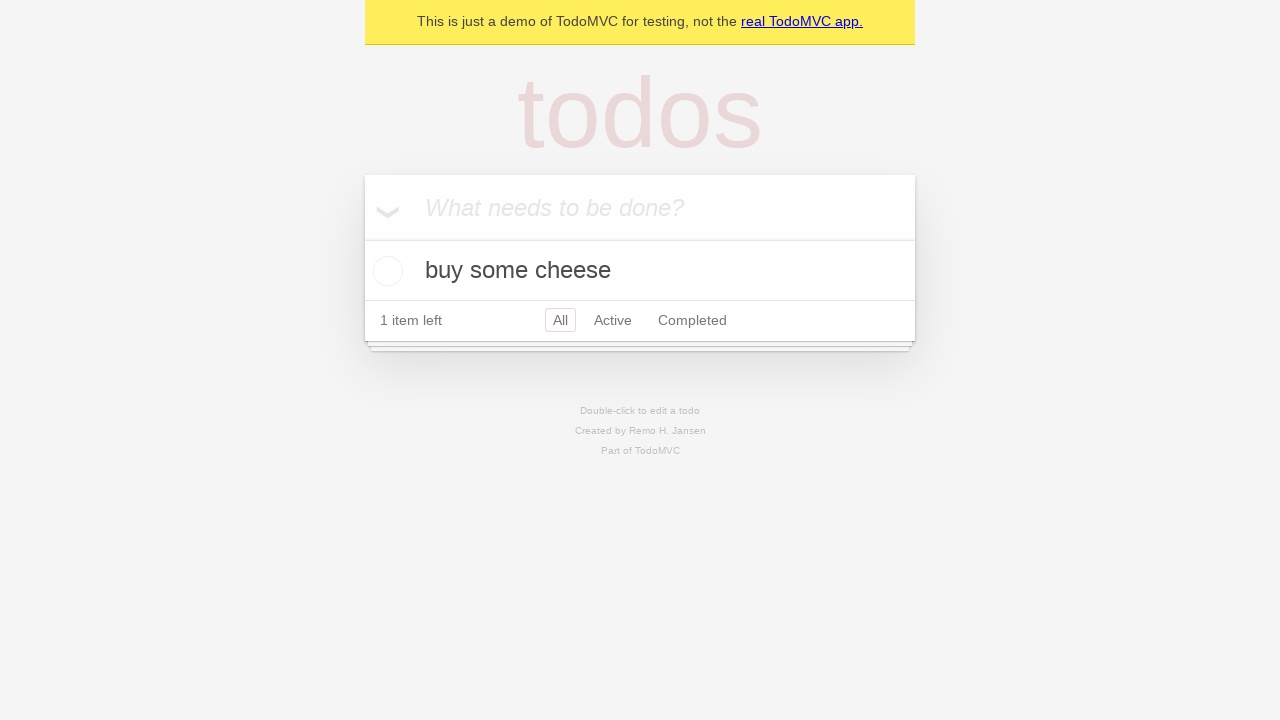